Tests opening multiple browser tabs and windows by navigating to different URLs in new tabs and windows

Starting URL: https://demo.nopcommerce.com/

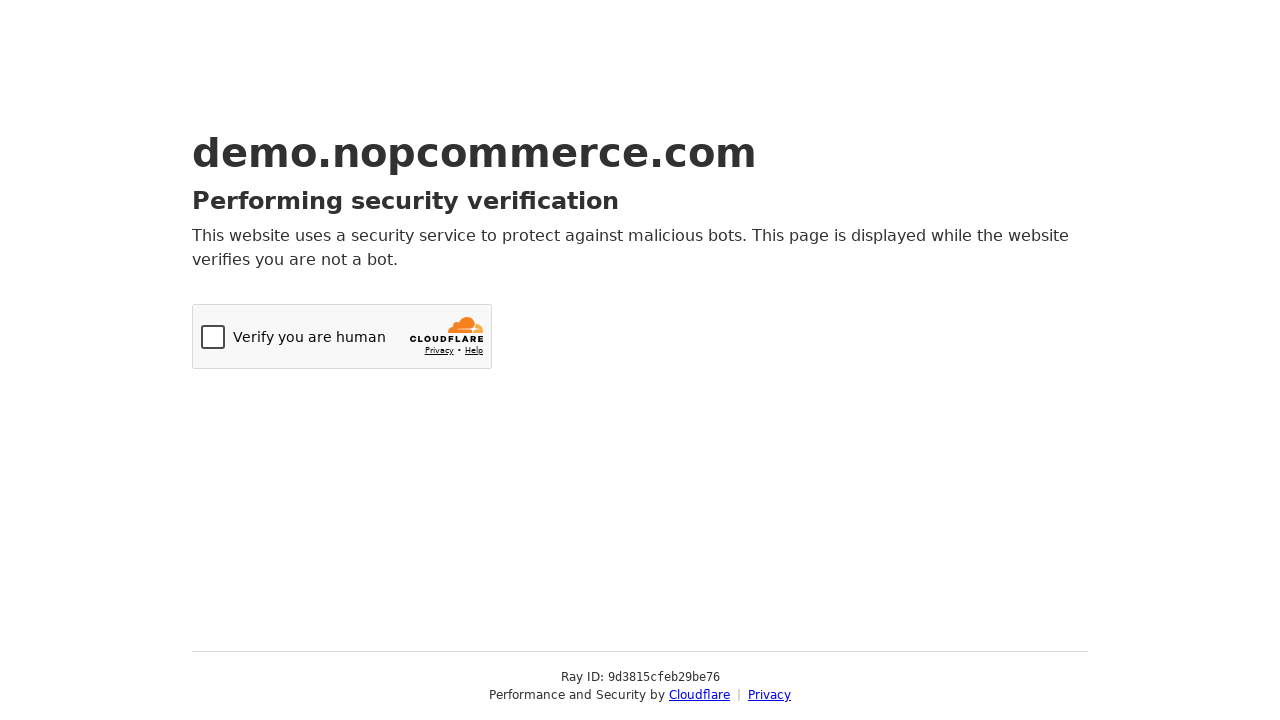

Opened a new tab
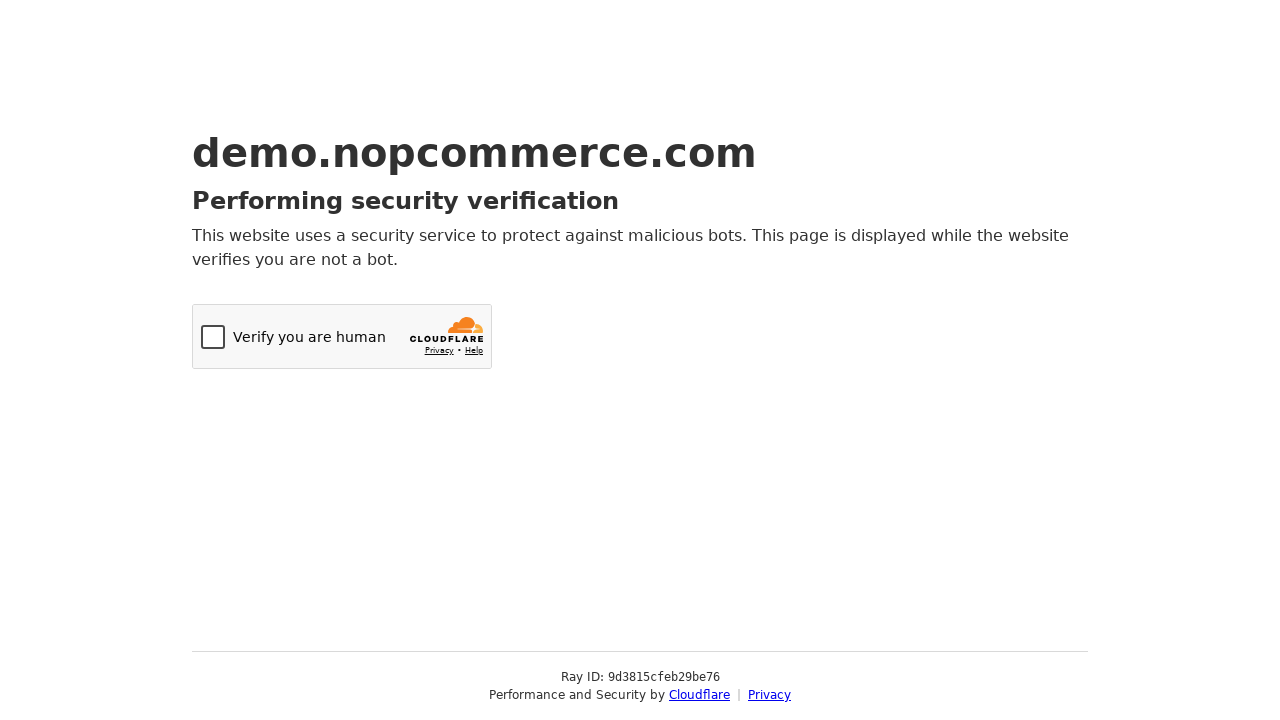

Navigated to https://demo.nopcommerce.com/ in new tab
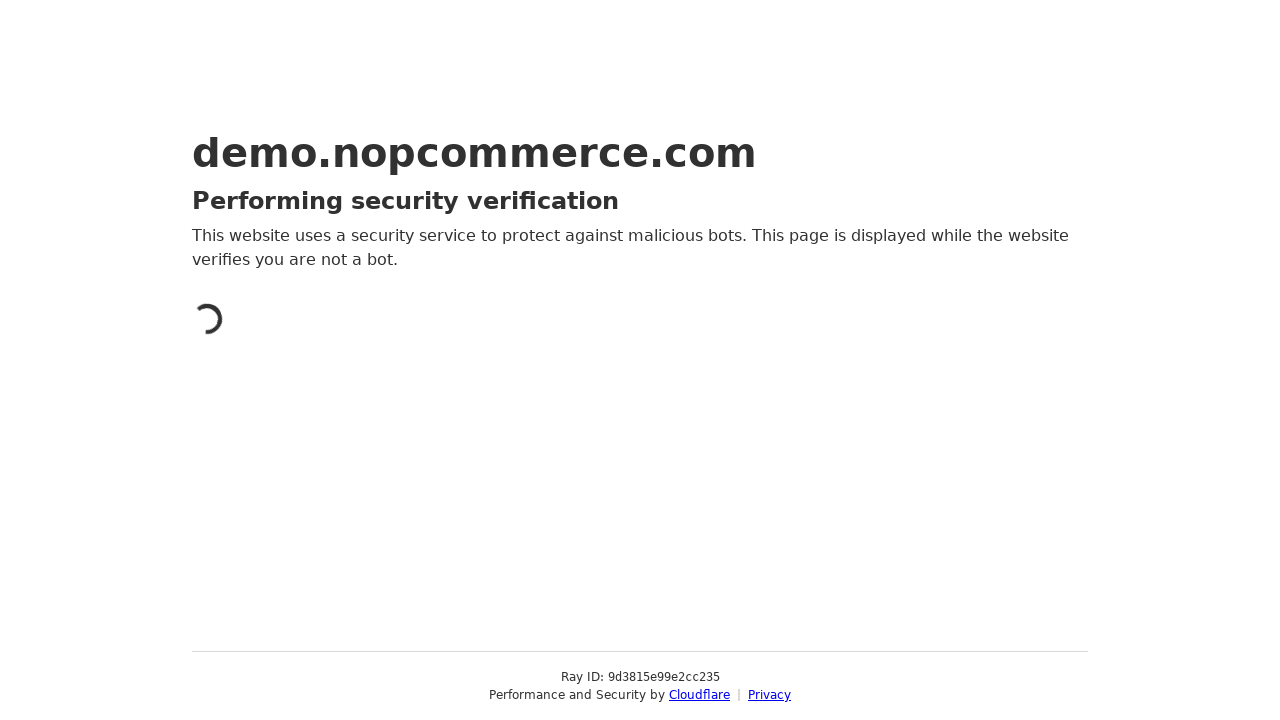

Navigated to https://demo.nopcommerce.com/ in original tab
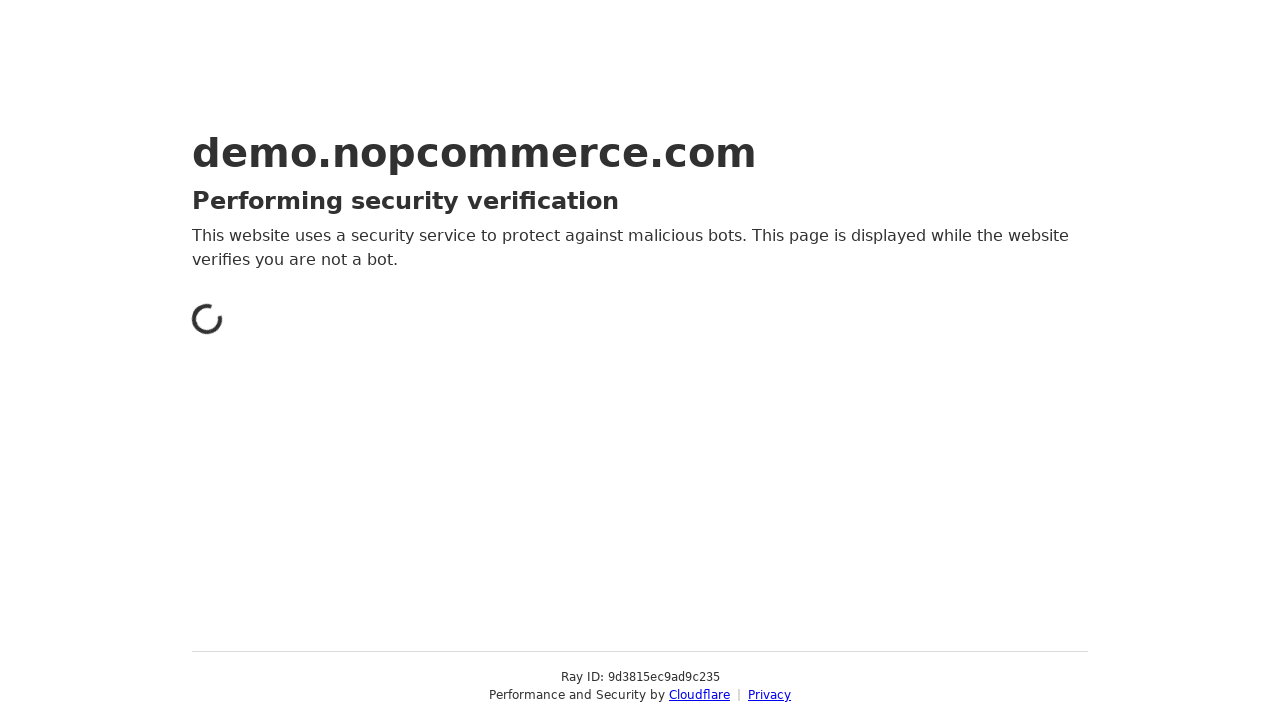

Opened another new tab (new window)
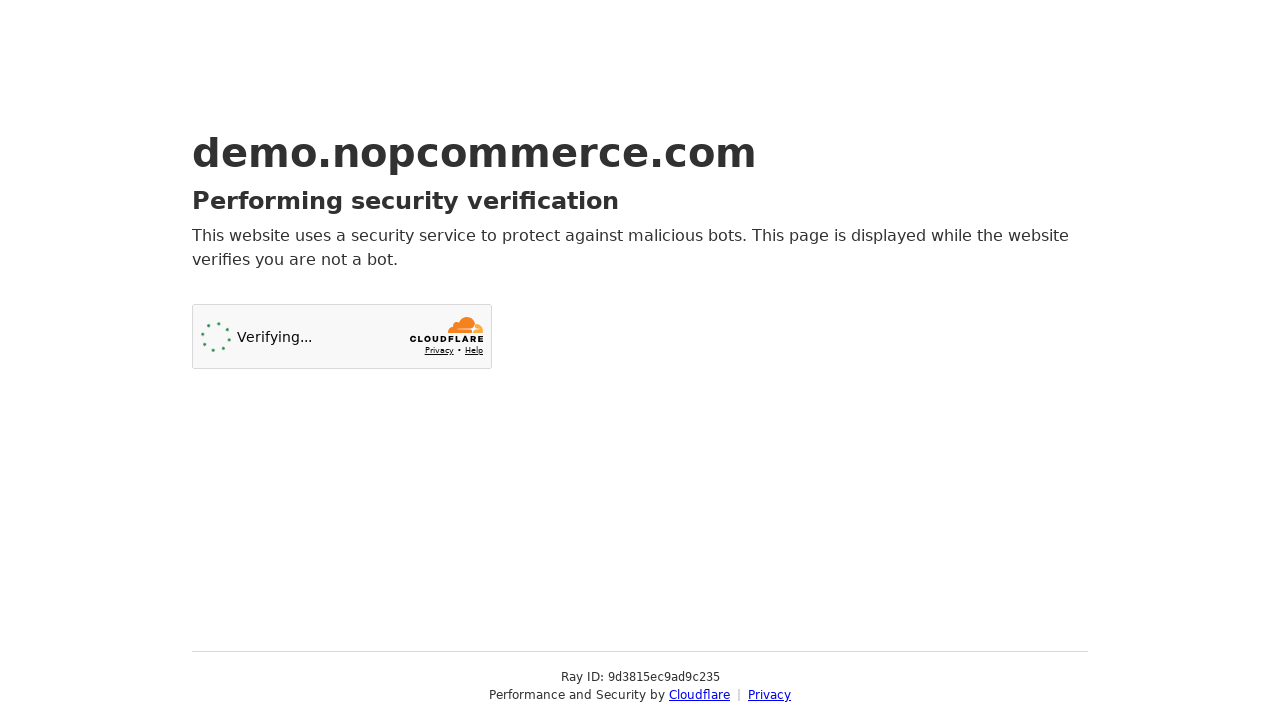

Navigated to https://www.opencart.com/ in new window tab
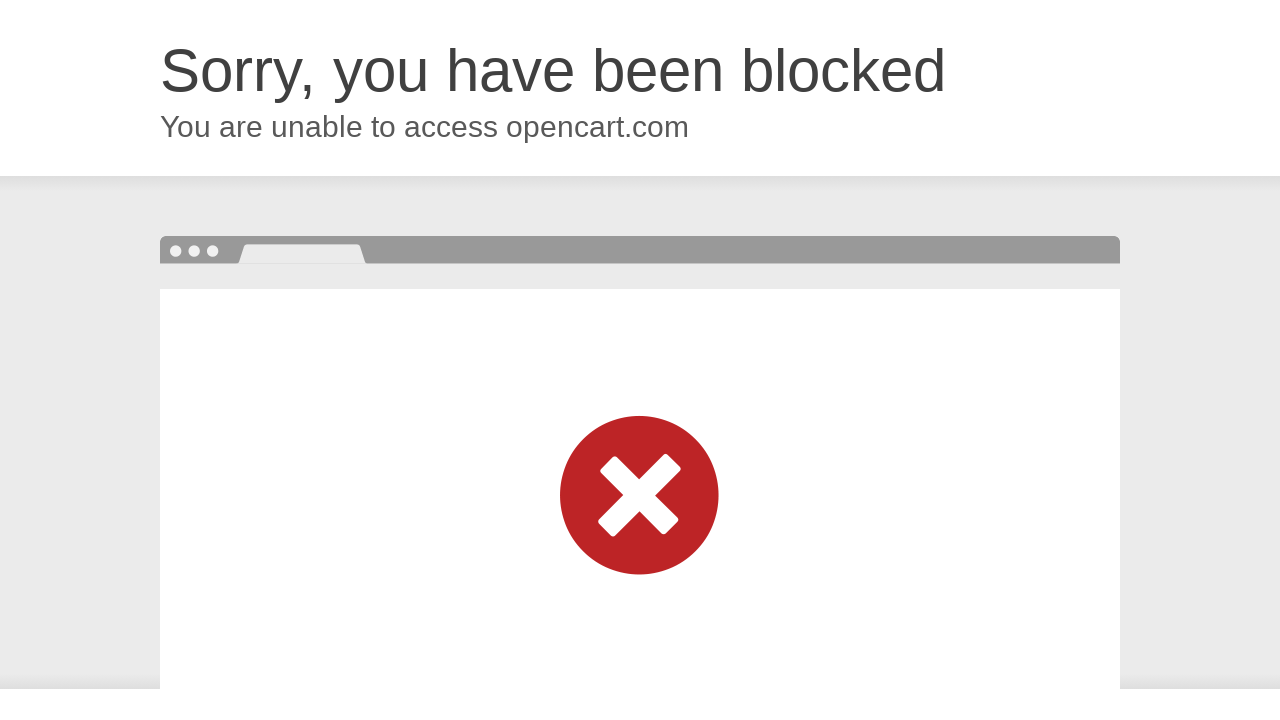

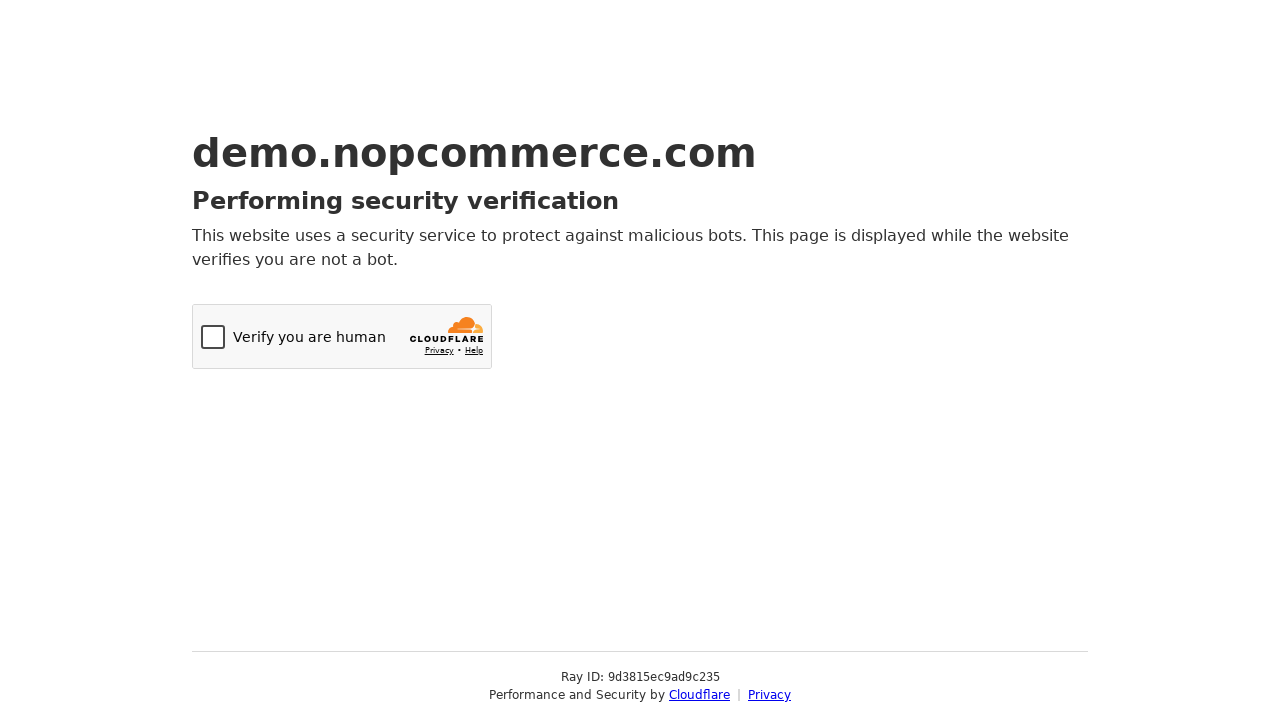